Tests SpiceJet flight booking interface by selecting round trip option and entering departure city

Starting URL: https://www.spicejet.com/

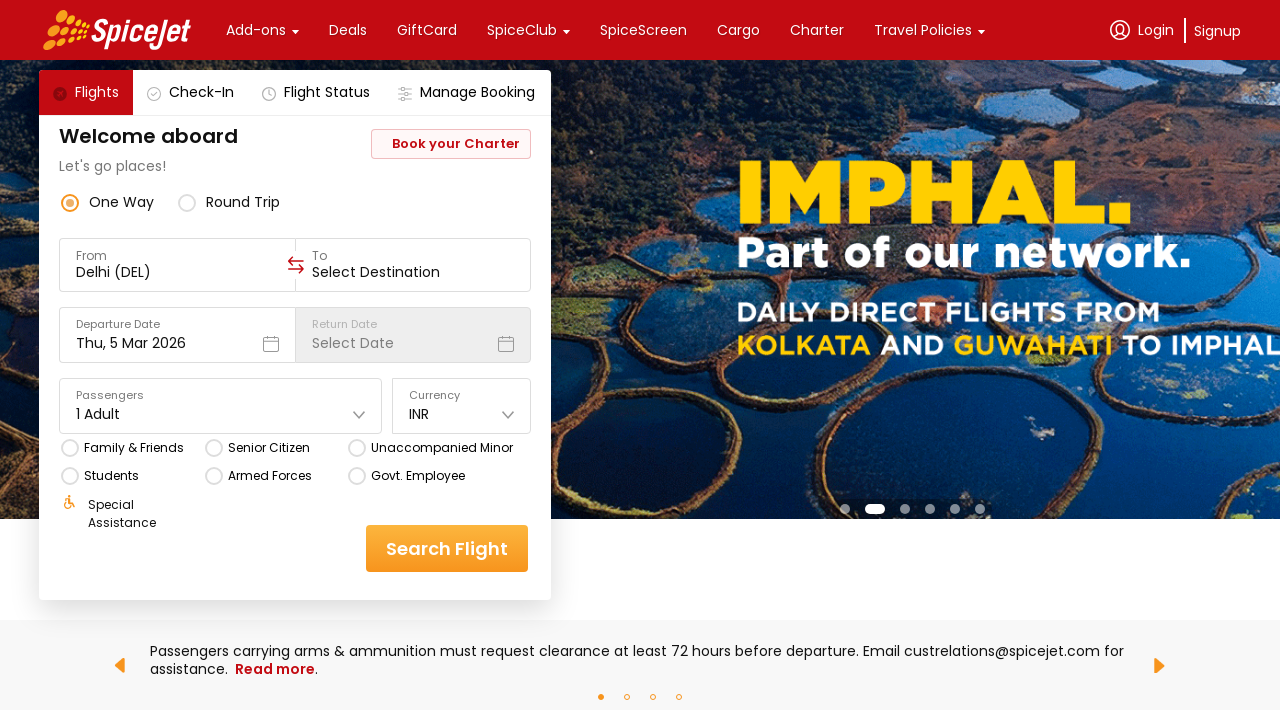

Clicked round trip radio button at (187, 202) on xpath=//*[@id="main-container"]/div/div[1]/div[3]/div[2]/div[2]/div/div[2]/div[2
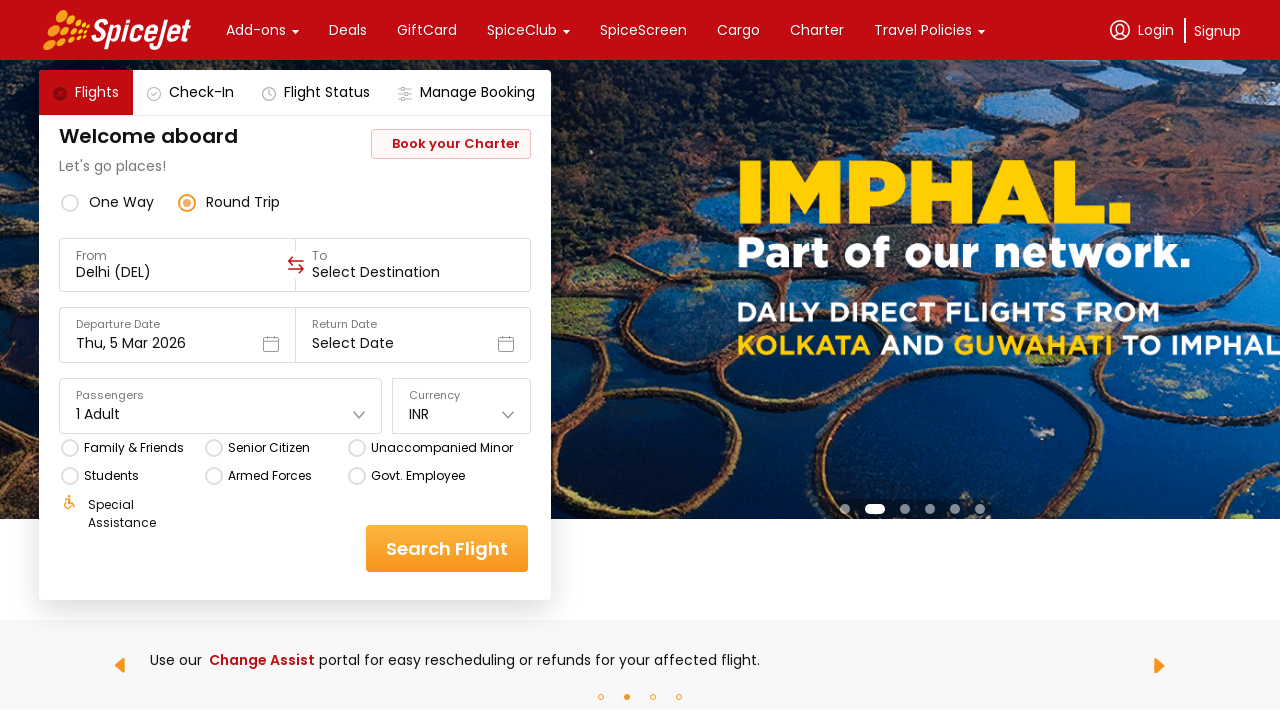

Entered departure city code 'MAA' in the From field on //*[@id="main-container"]/div/div[1]/div[3]/div[2]/div[3]/div/div[1]/div/div[2]/
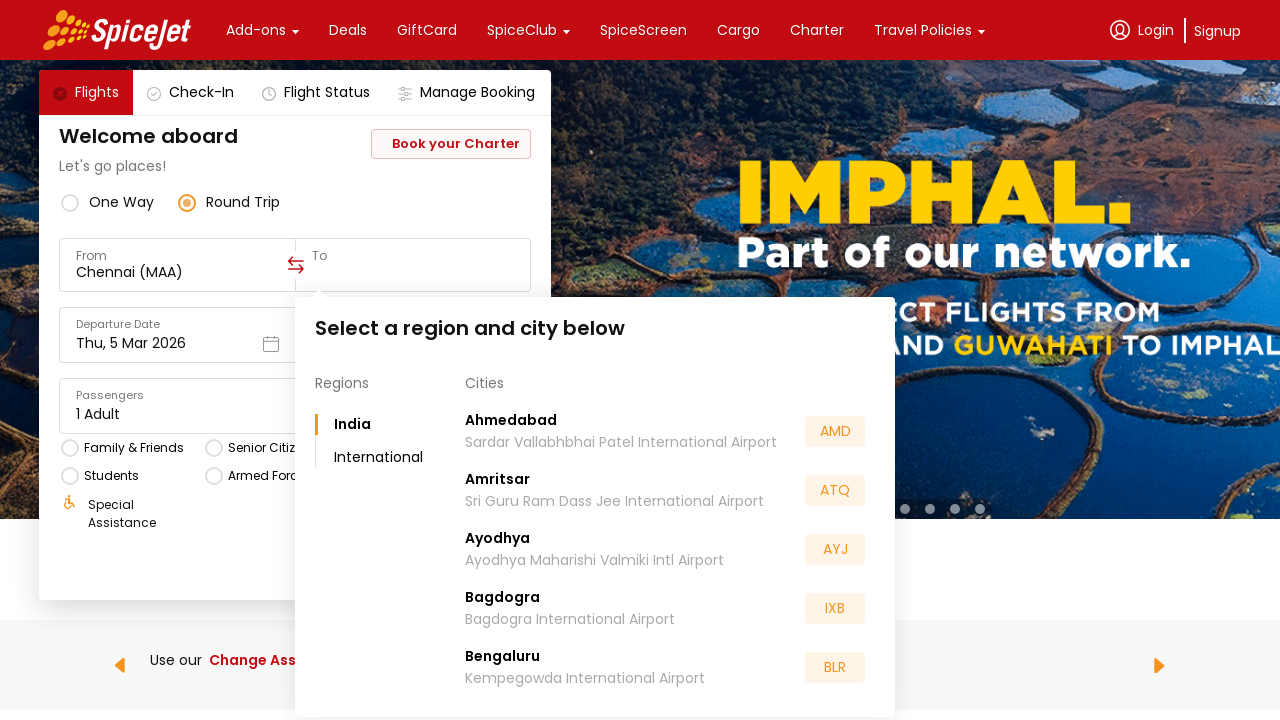

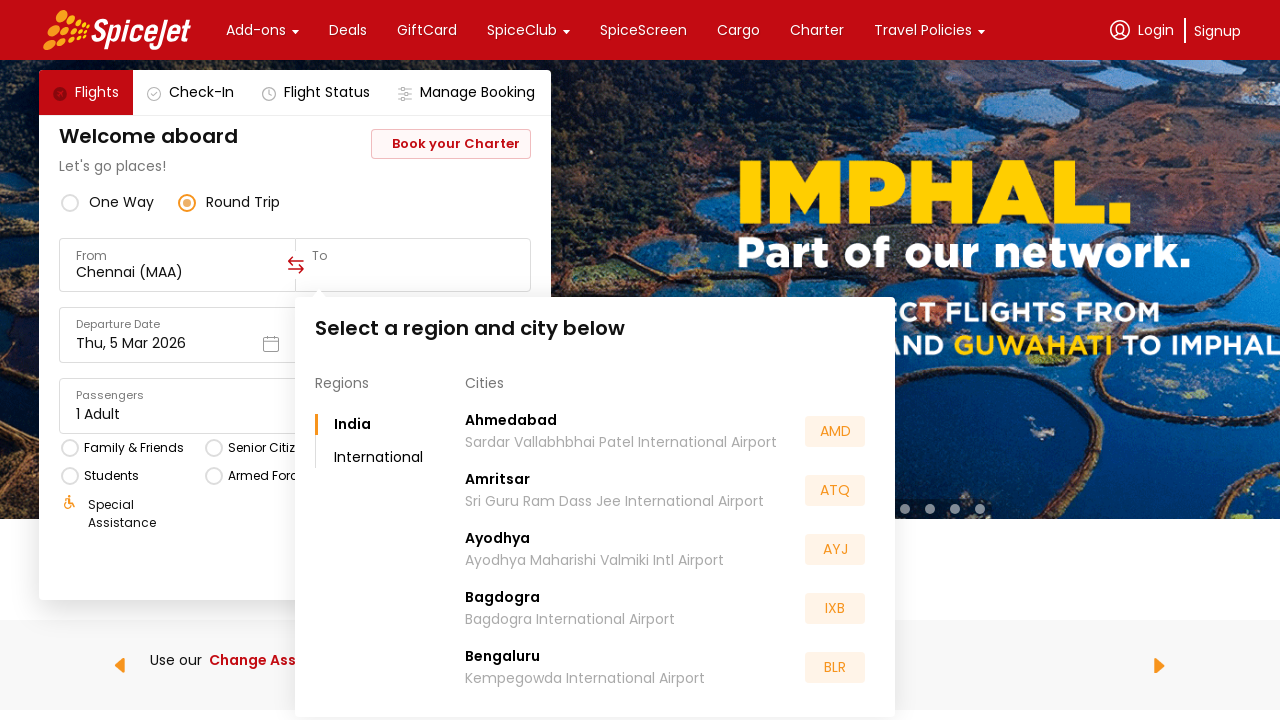